Tests handling a delayed alert that appears after a timer by clicking a button and waiting for the alert

Starting URL: https://demoqa.com/alerts

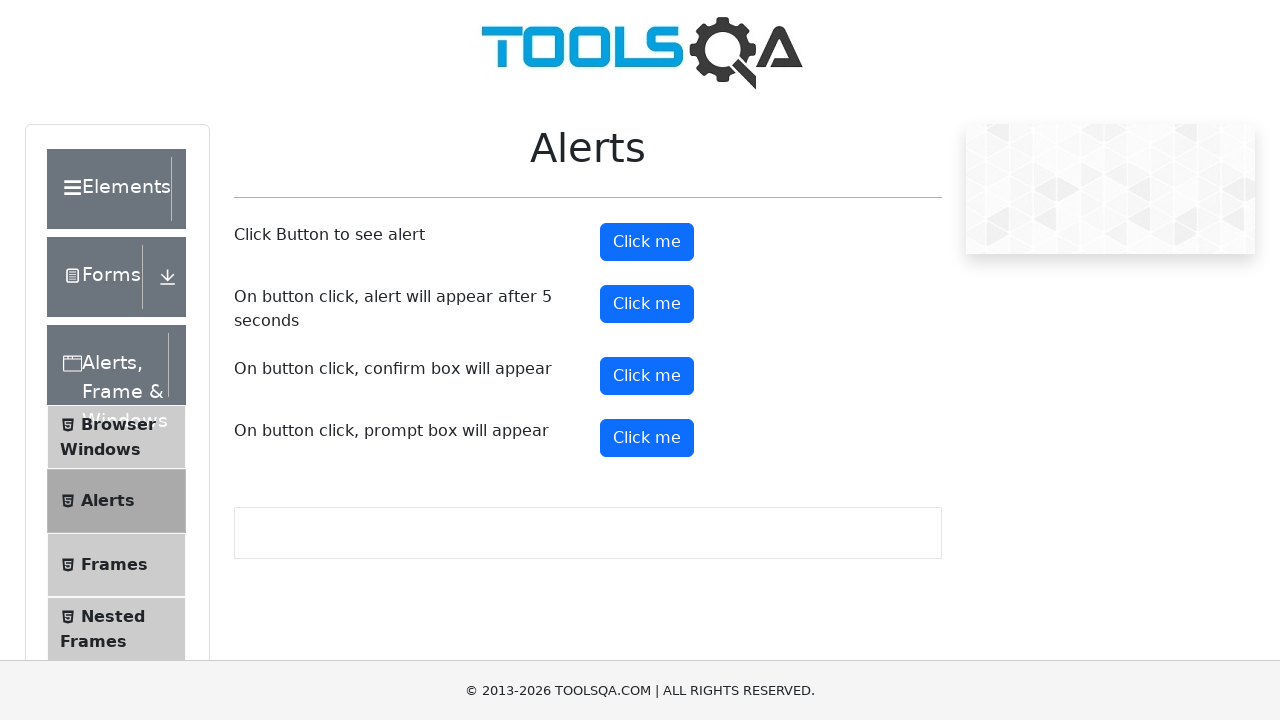

Set up dialog handler to automatically accept alerts
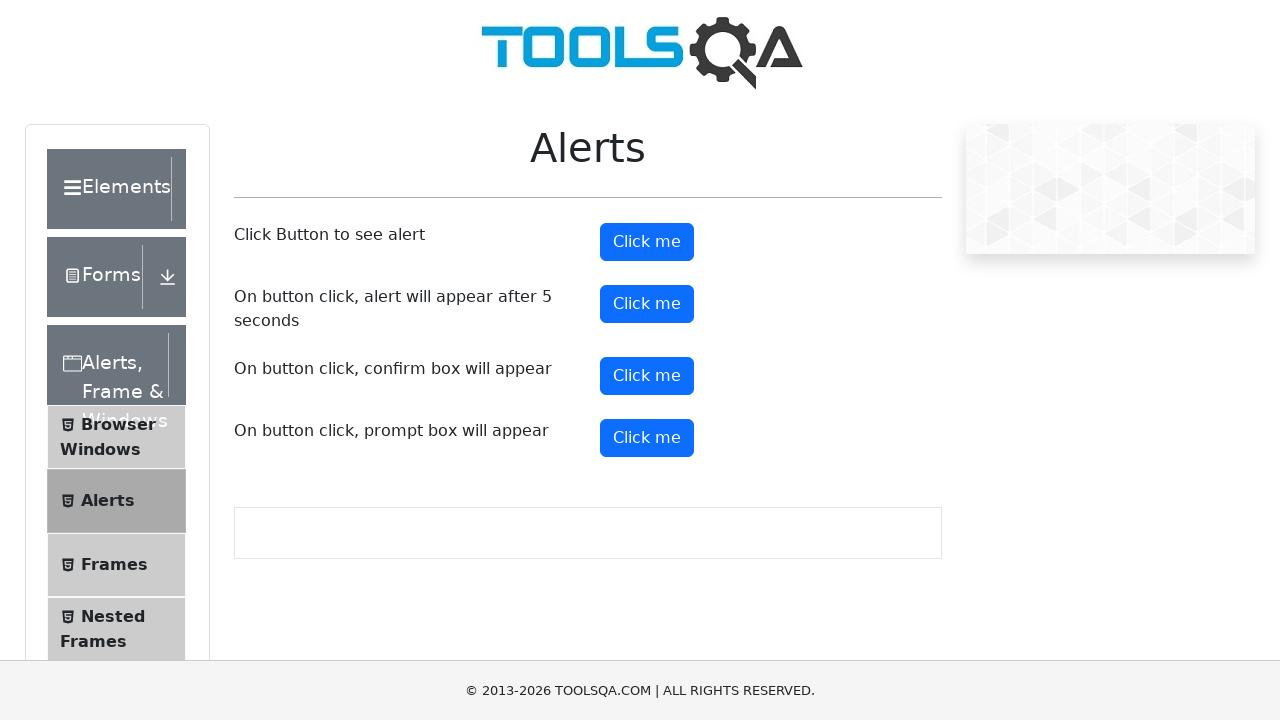

Clicked the timer alert button at (647, 304) on #timerAlertButton
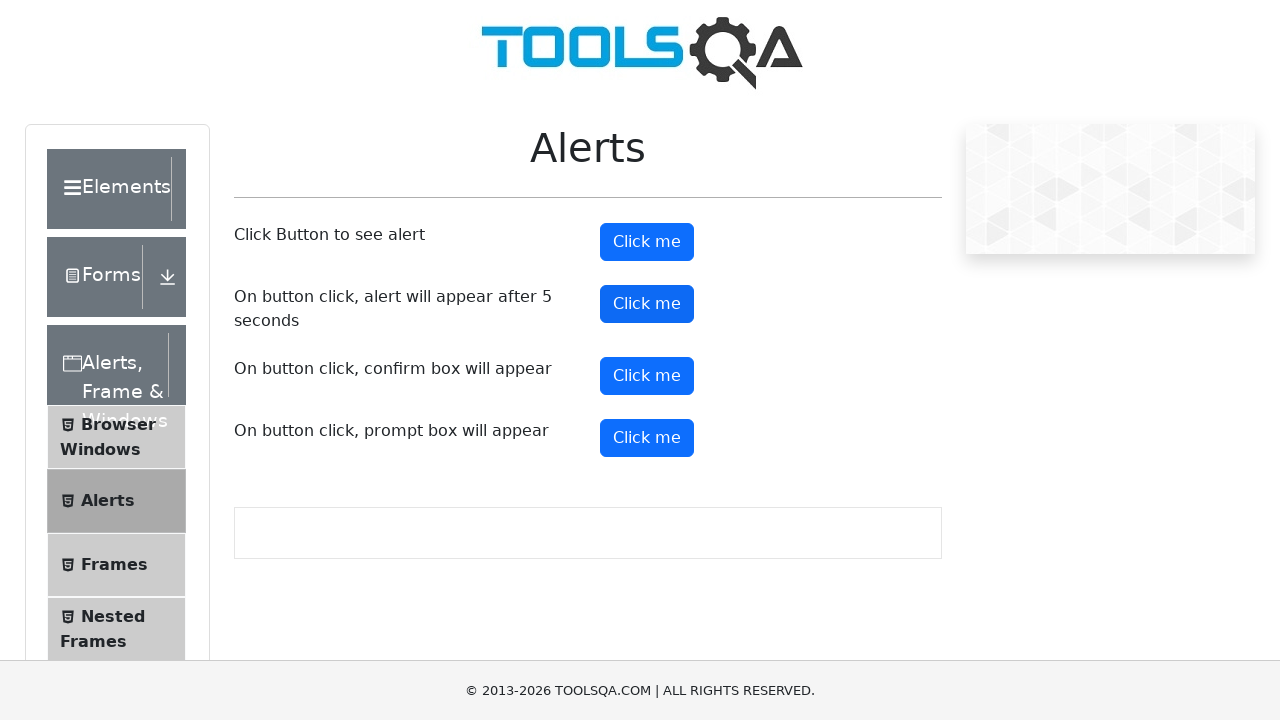

Waited 6 seconds for delayed alert to appear and be accepted
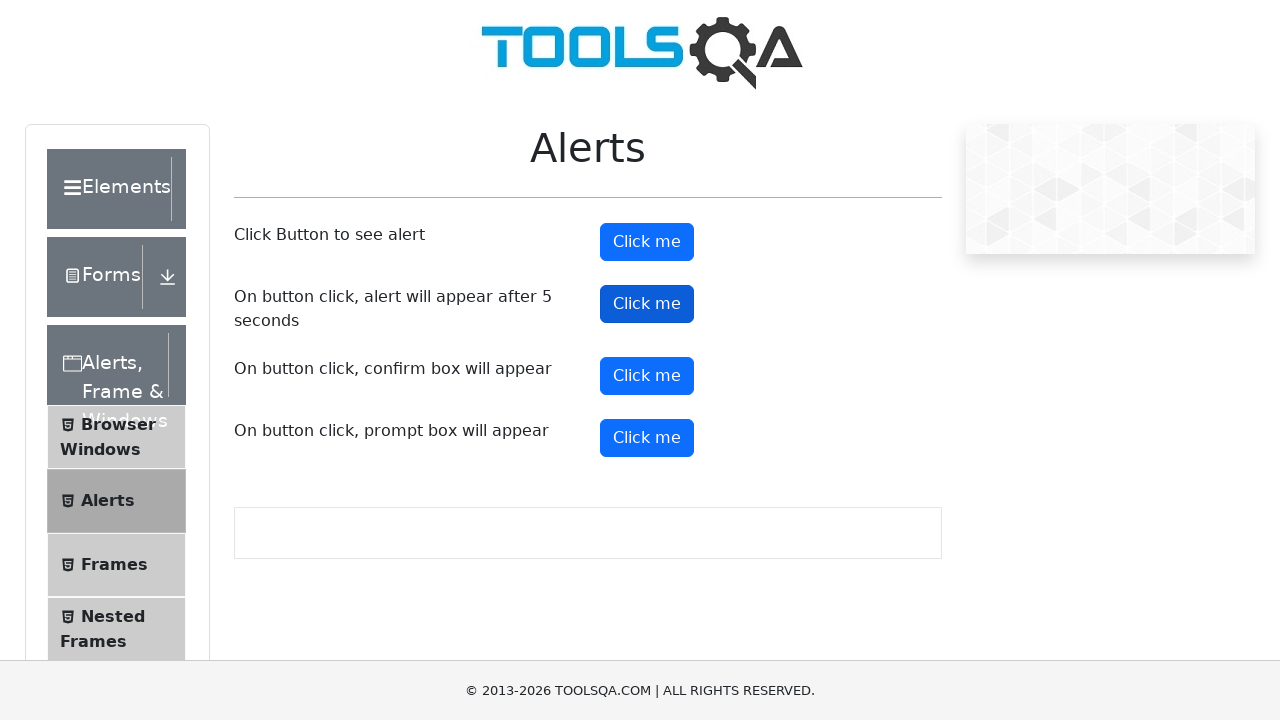

Confirmed timer alert button is visible after alert handling
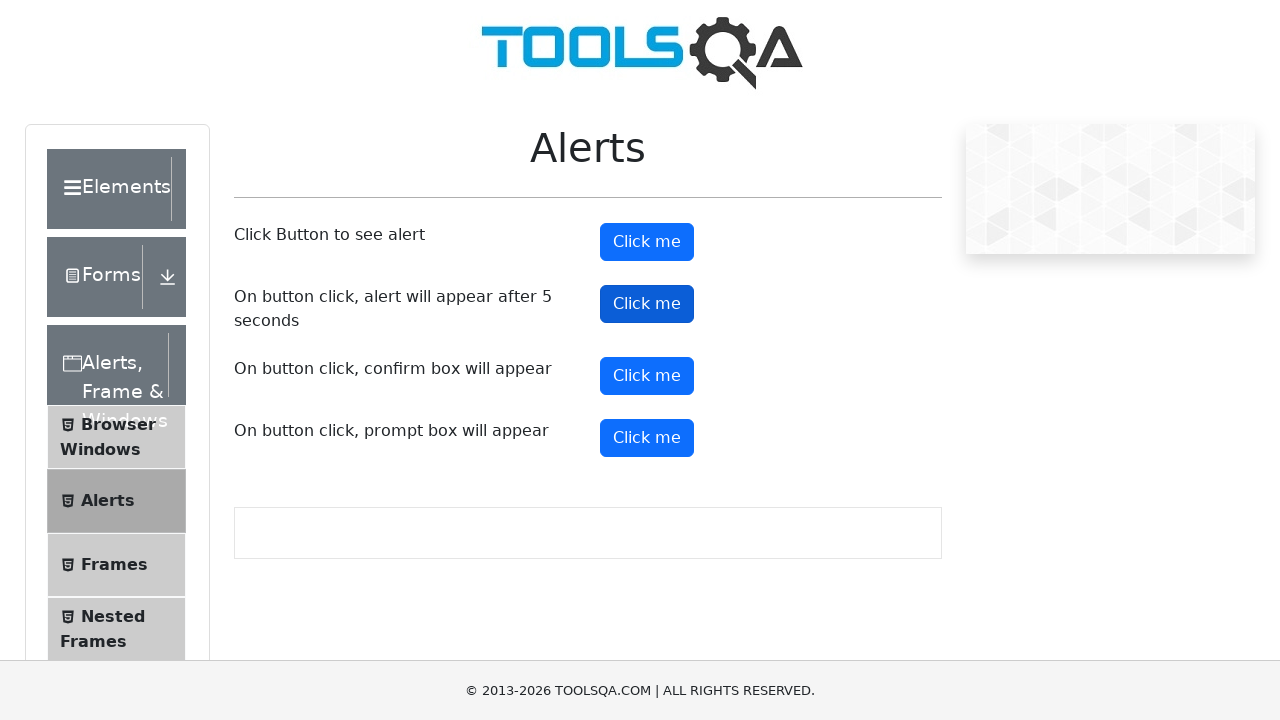

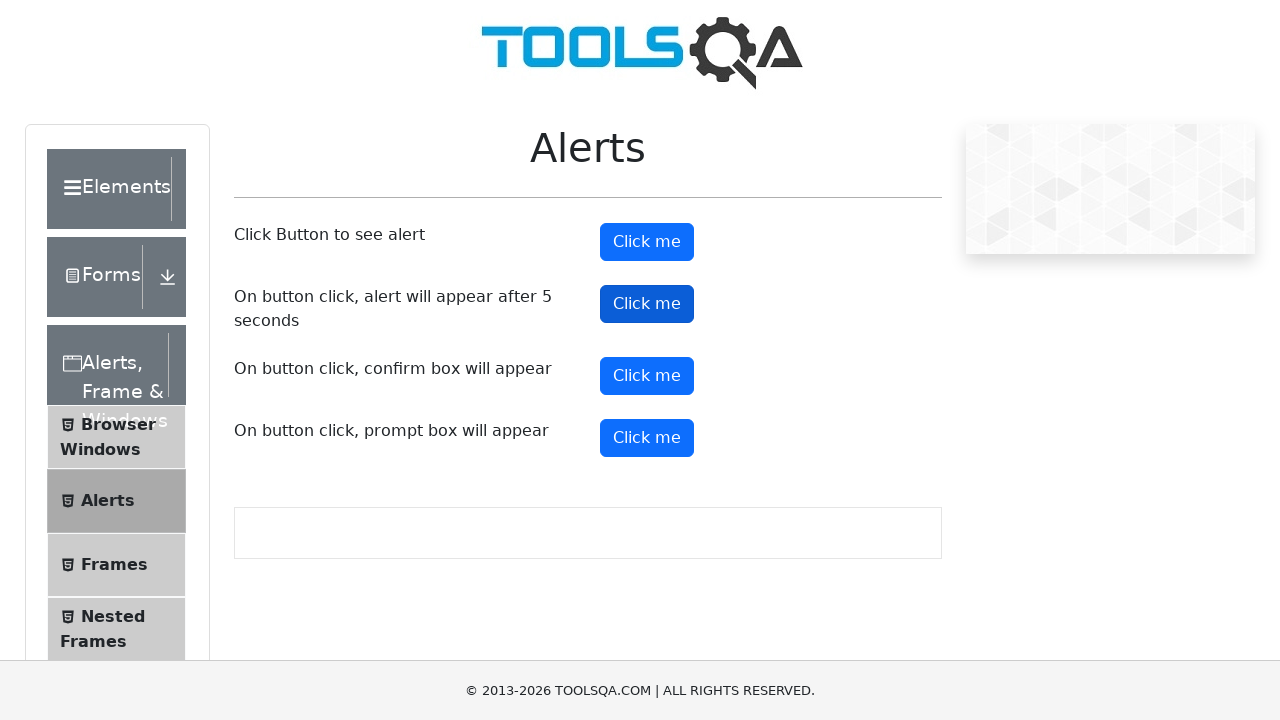